Tests that the footer remains sticky when navigating to a text category page (Tanakh) and scrolling down.

Starting URL: https://www.sefaria.org/texts

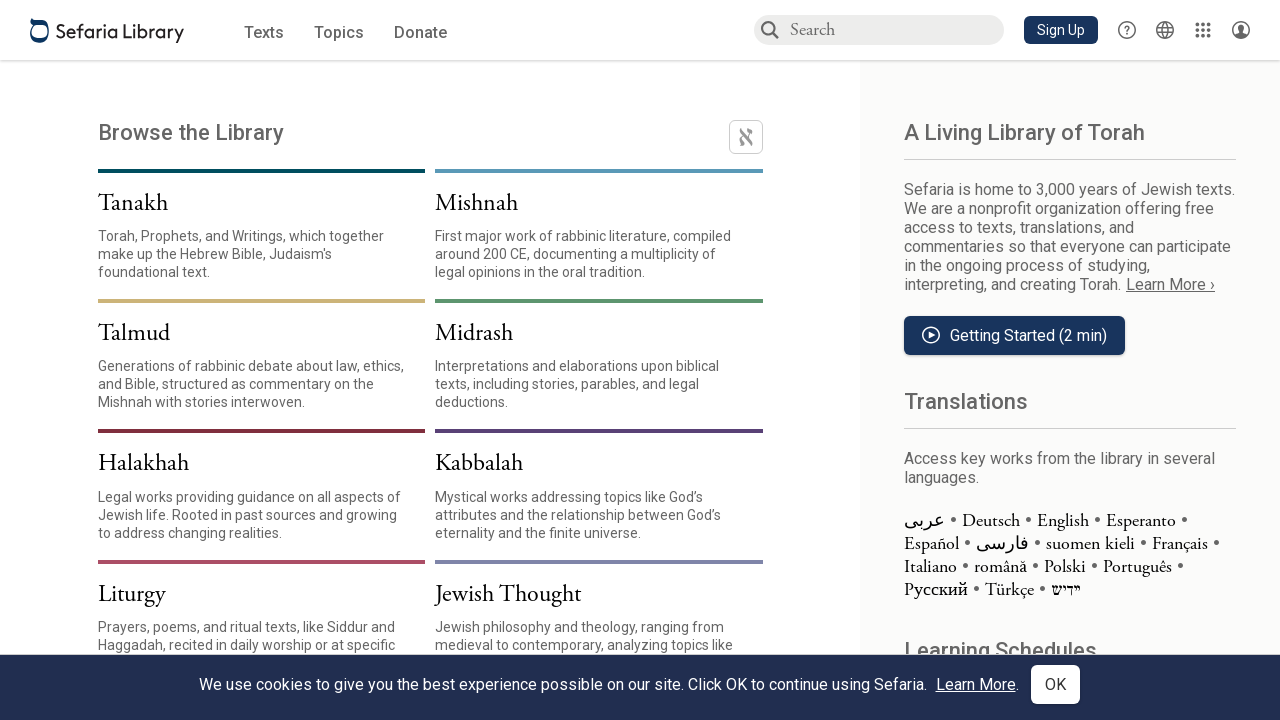

Clicked on Tanakh link to navigate to text category page at (251, 200) on internal:role=link[name="Tanakh"i]
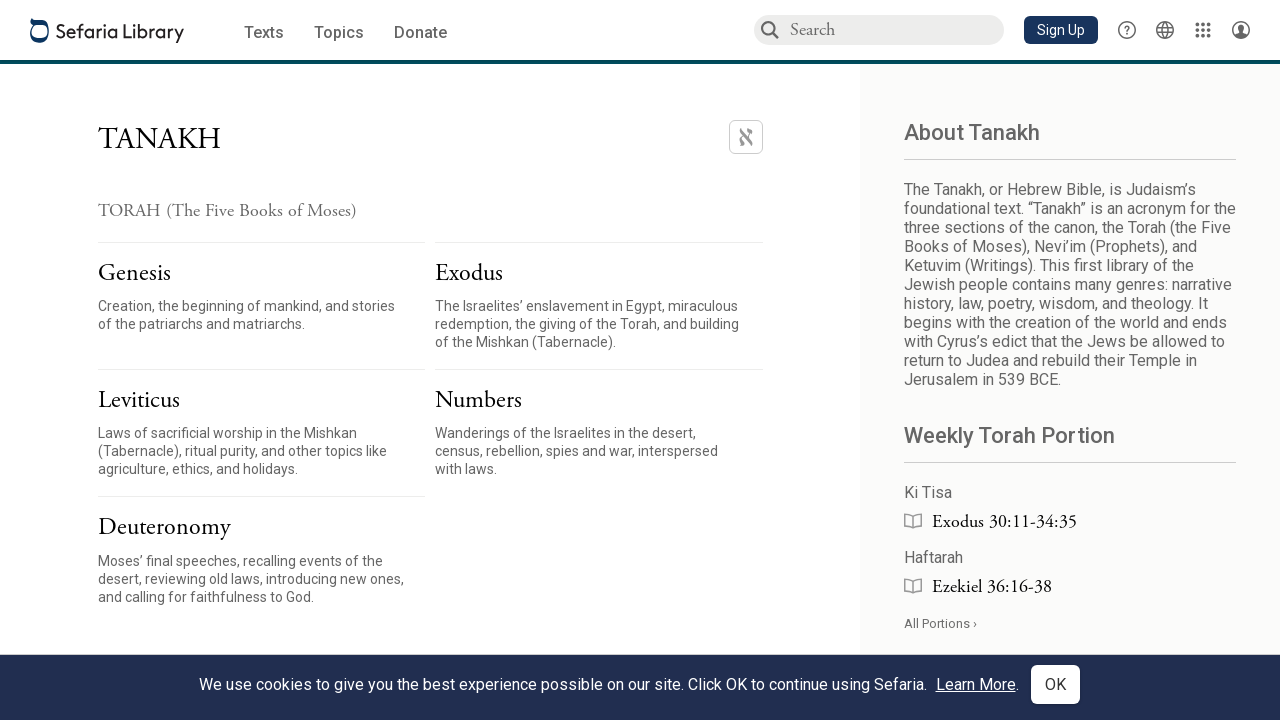

Scrolled down the page by 2000 pixels
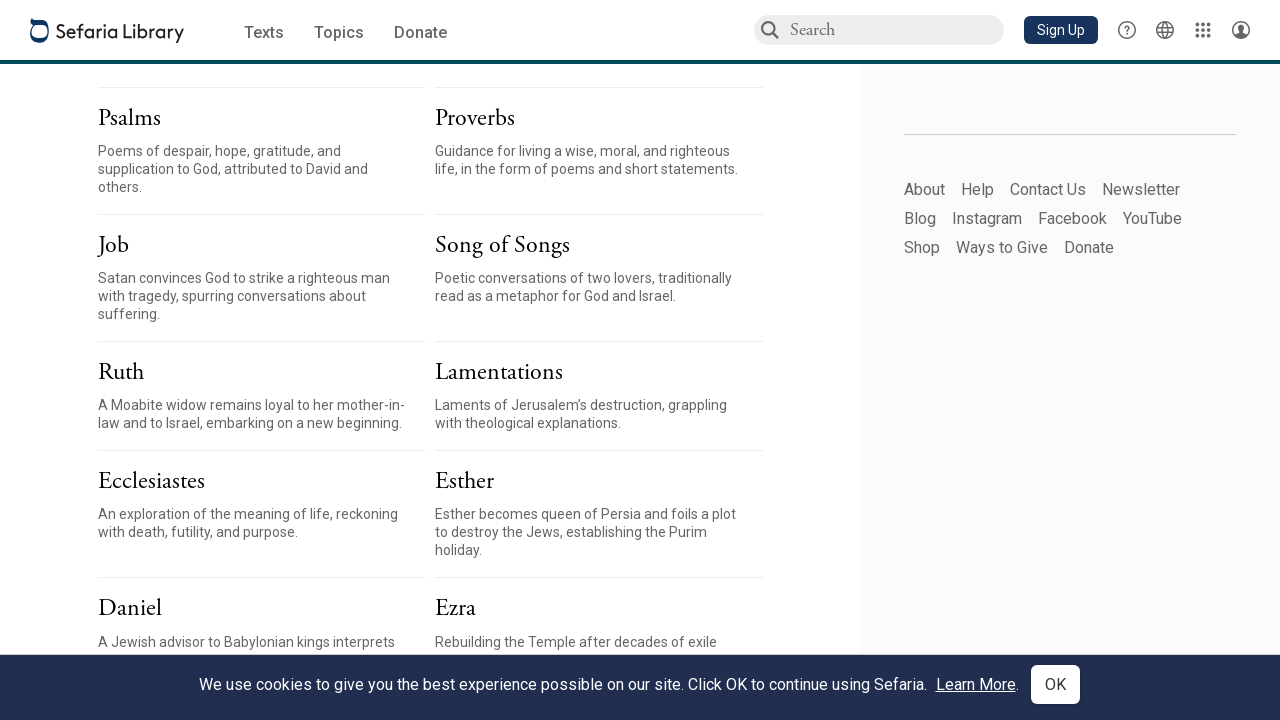

Footer 'Ways to Give' text is visible - footer is sticky
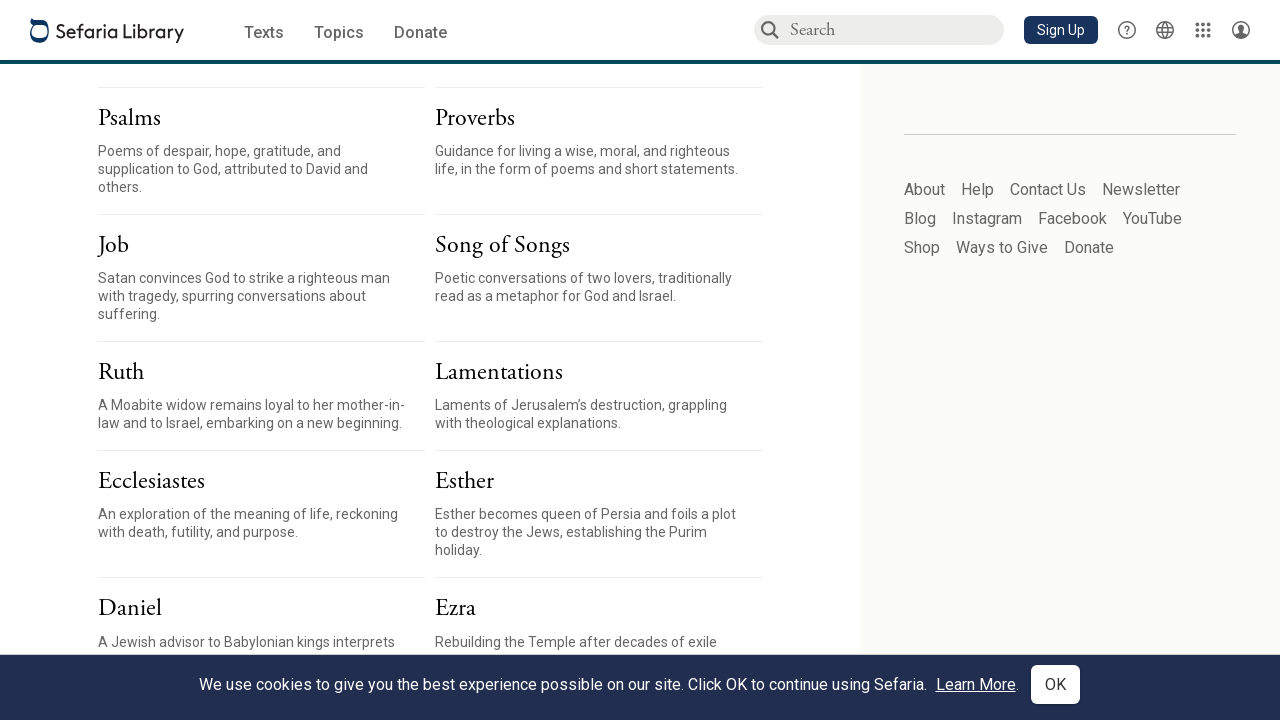

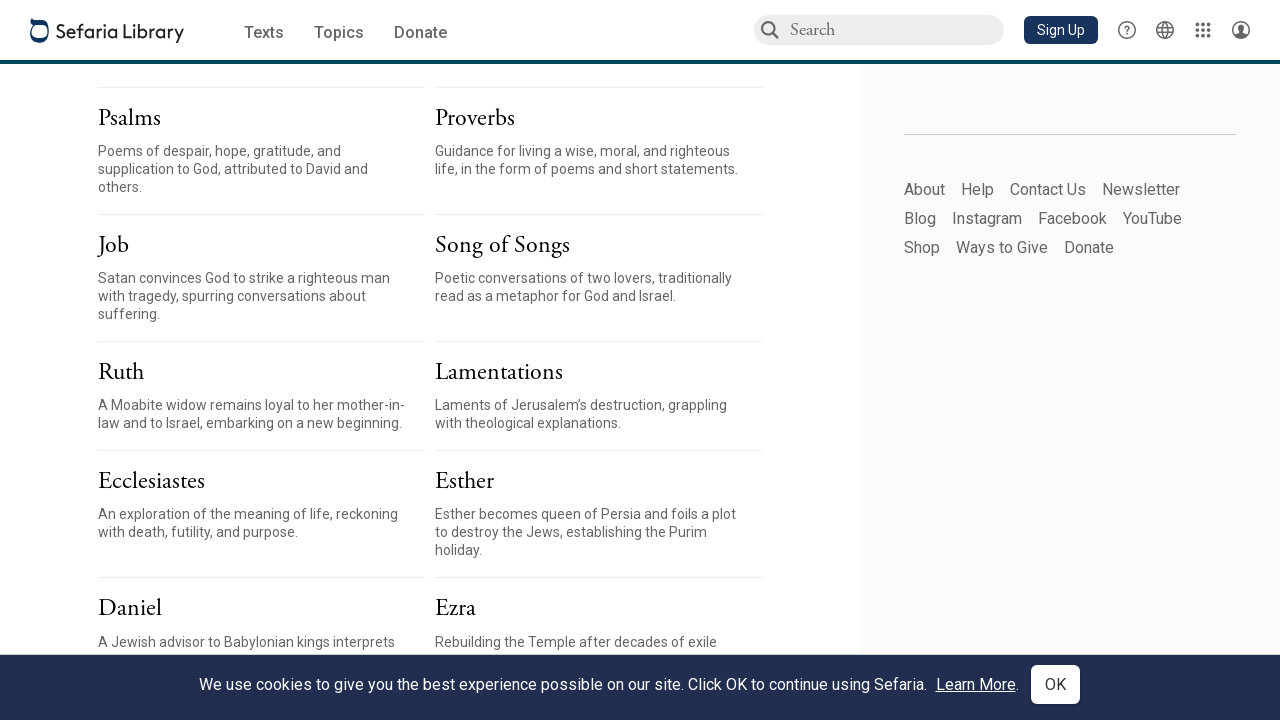